Tests autocomplete functionality by typing a letter in a search box, waiting for suggestions to appear, and selecting a specific country (Bangladesh) from the autocomplete dropdown list.

Starting URL: http://demo.automationtesting.in/AutoComplete.html

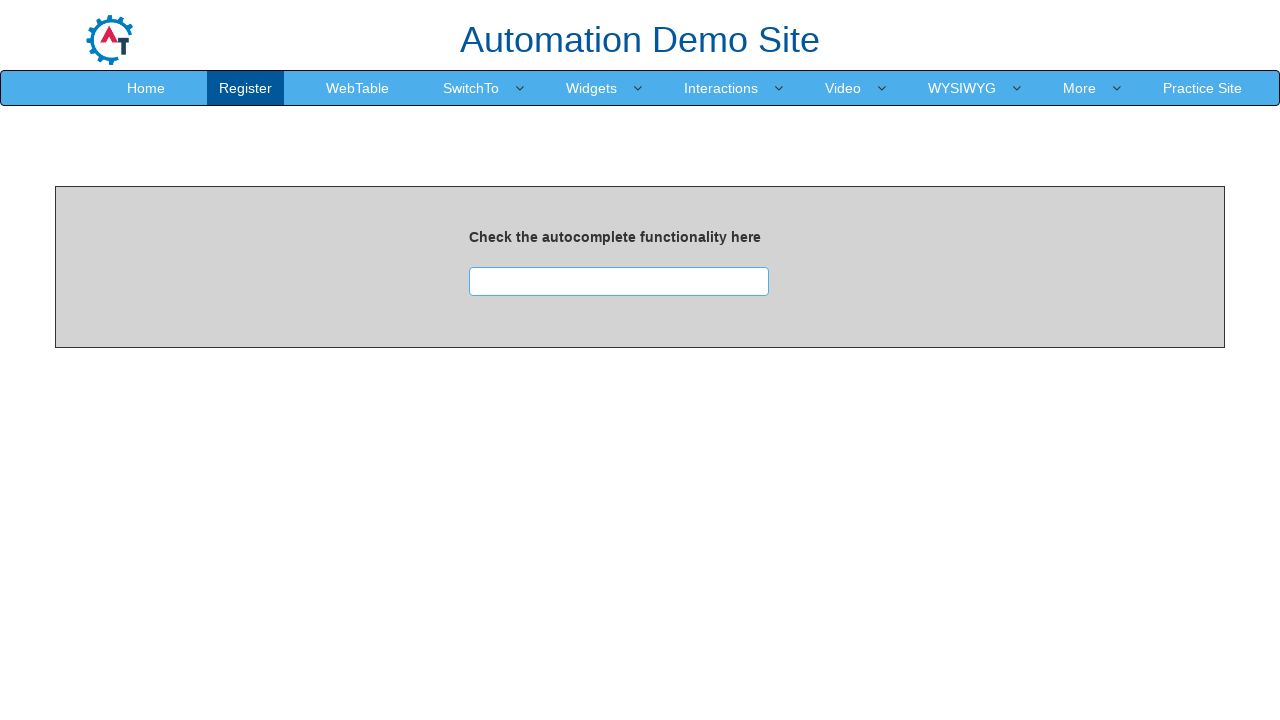

Typed 'b' in the autocomplete search box on #searchbox
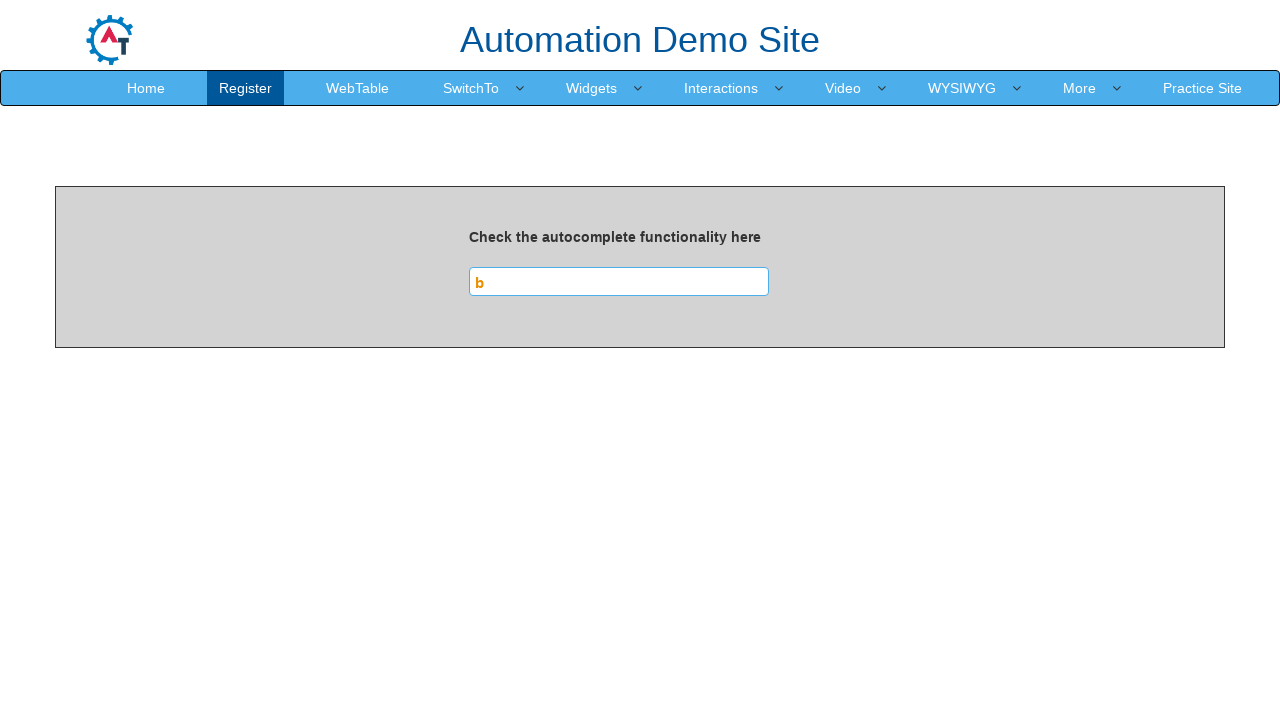

Autocomplete suggestions appeared
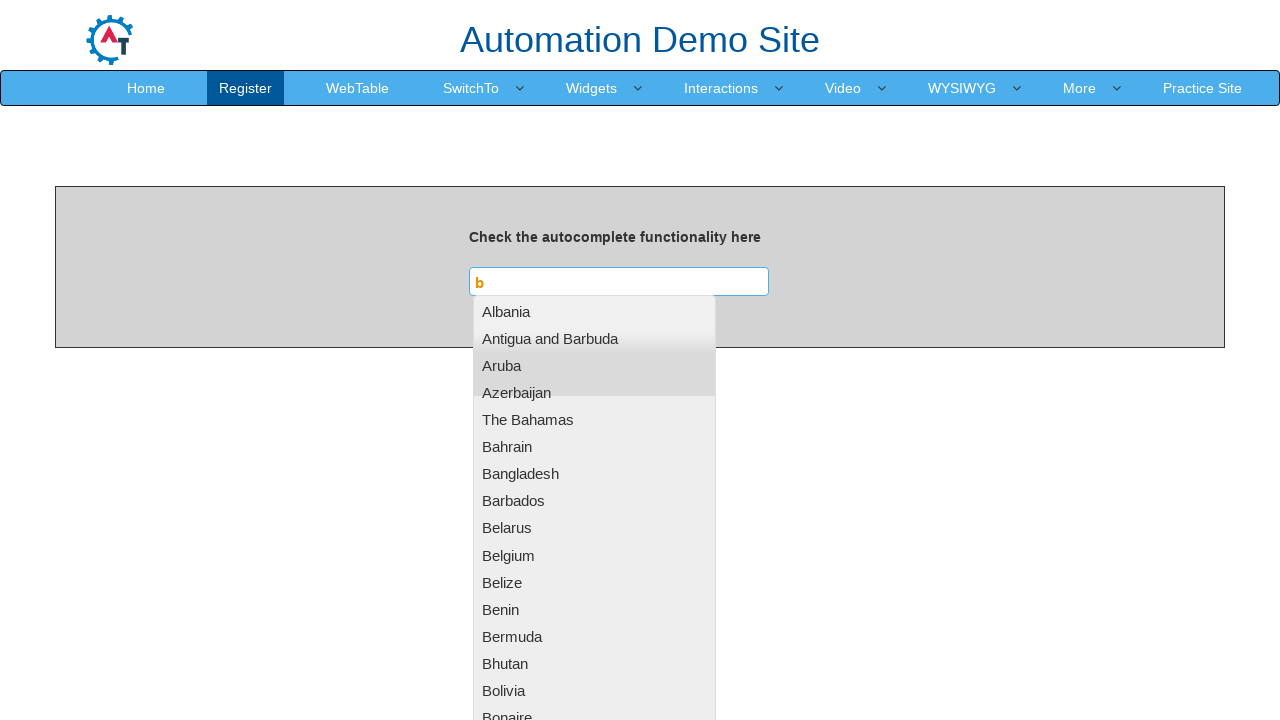

Located all autocomplete suggestion items
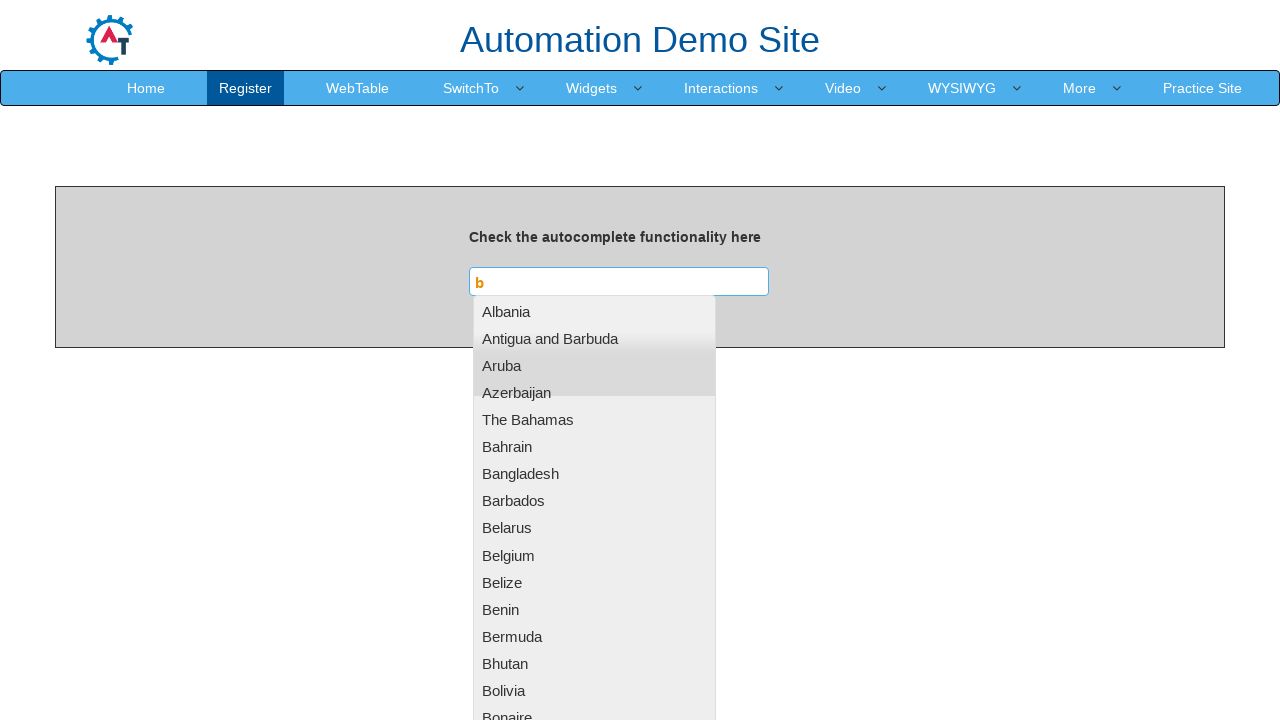

Found 57 autocomplete suggestions
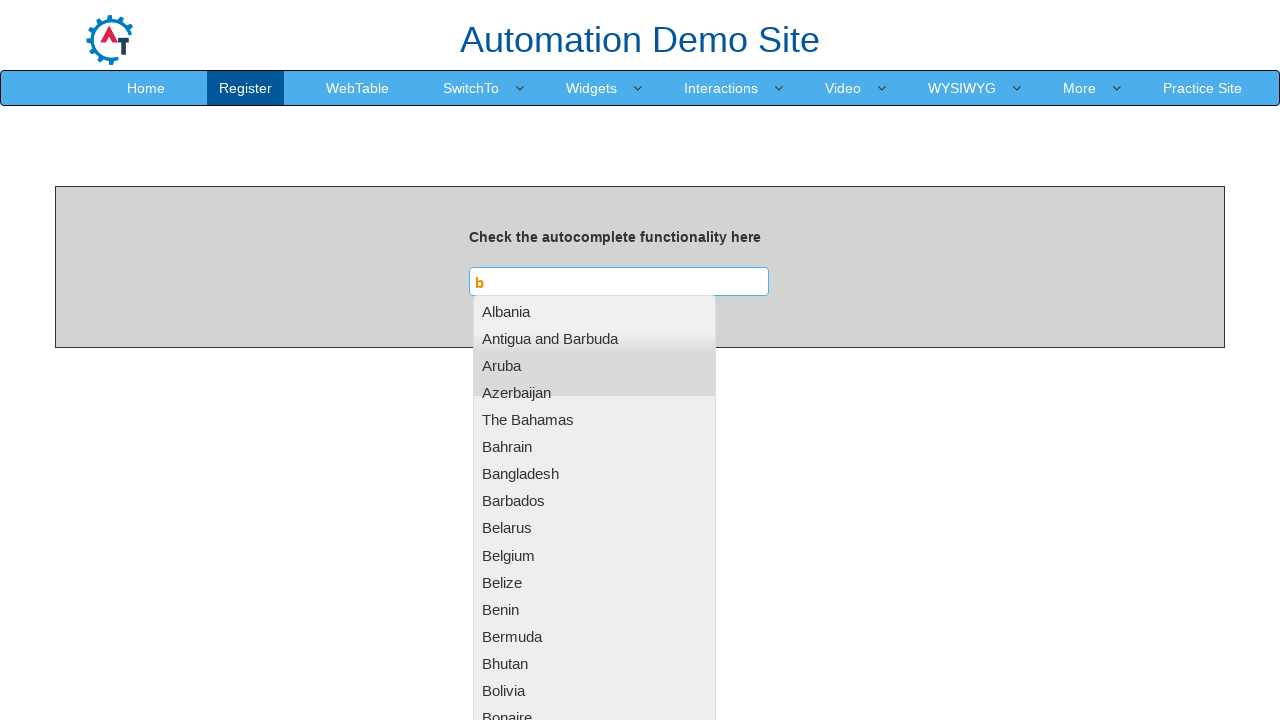

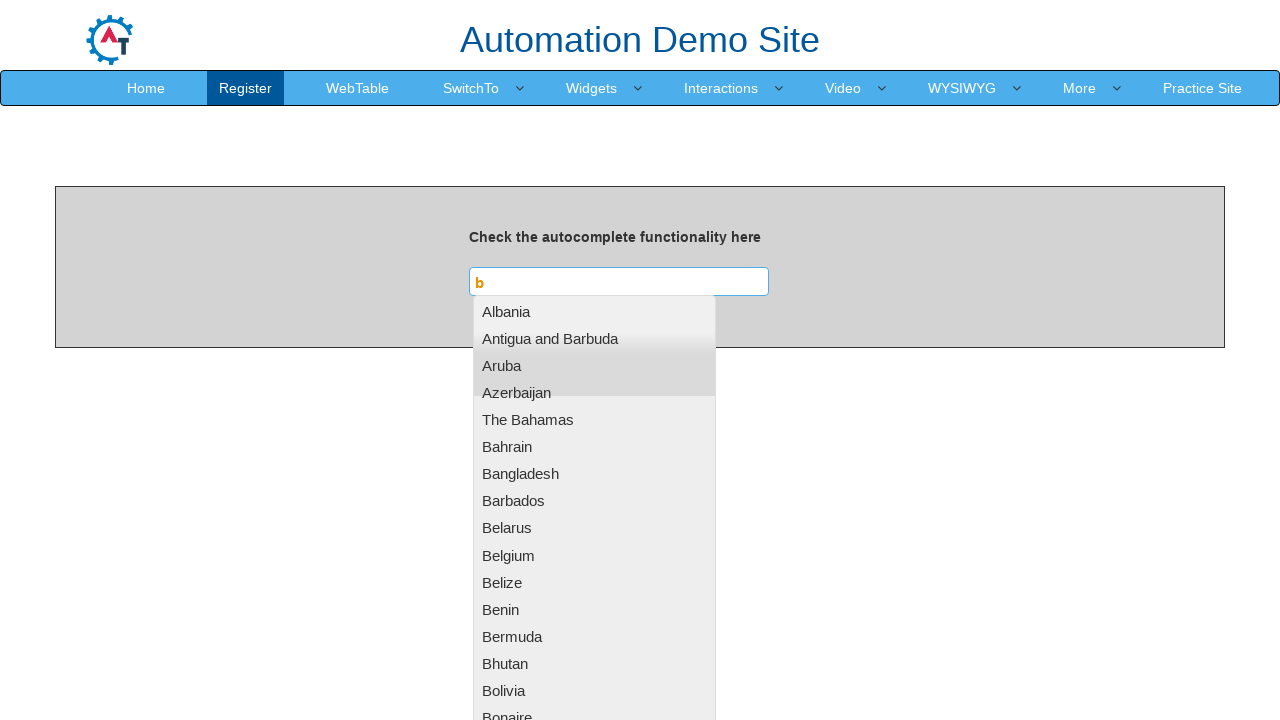